Tests JavaScript confirmation alert handling by clicking a button to trigger the alert, accepting it, and verifying the result message displays correctly.

Starting URL: http://the-internet.herokuapp.com/javascript_alerts

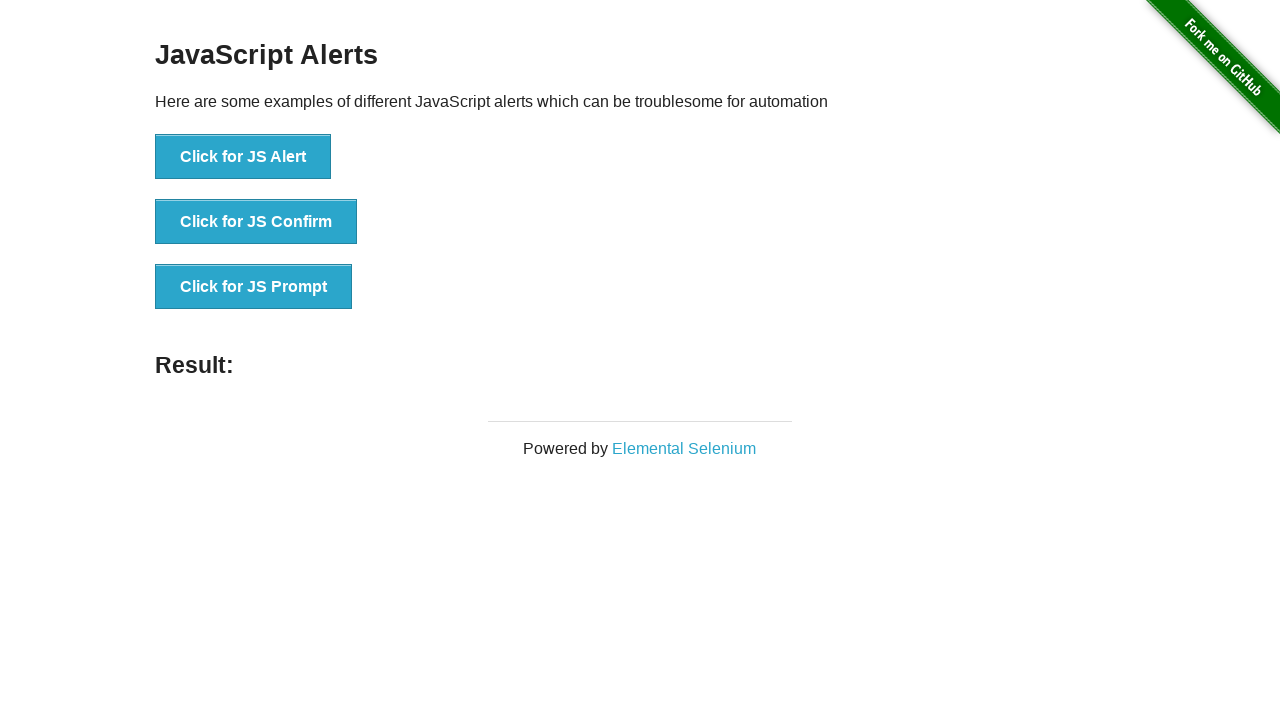

Set up dialog handler to accept confirmation alerts
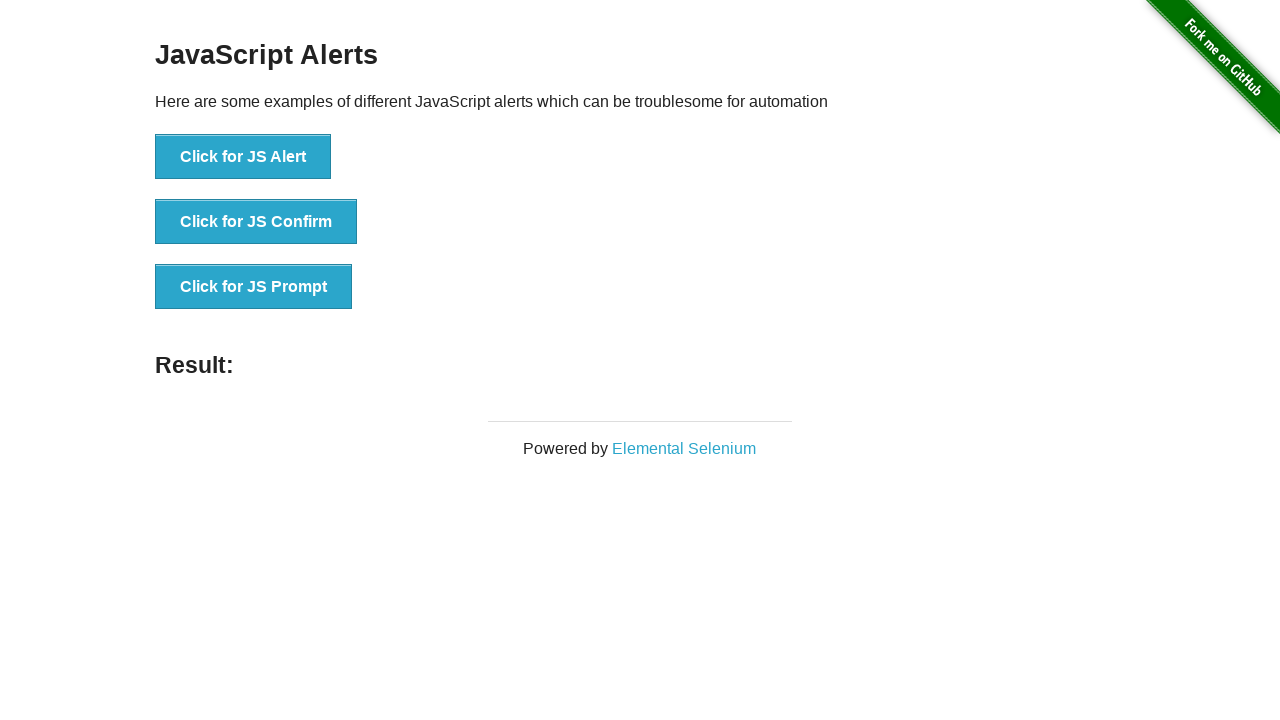

Located all buttons on the page
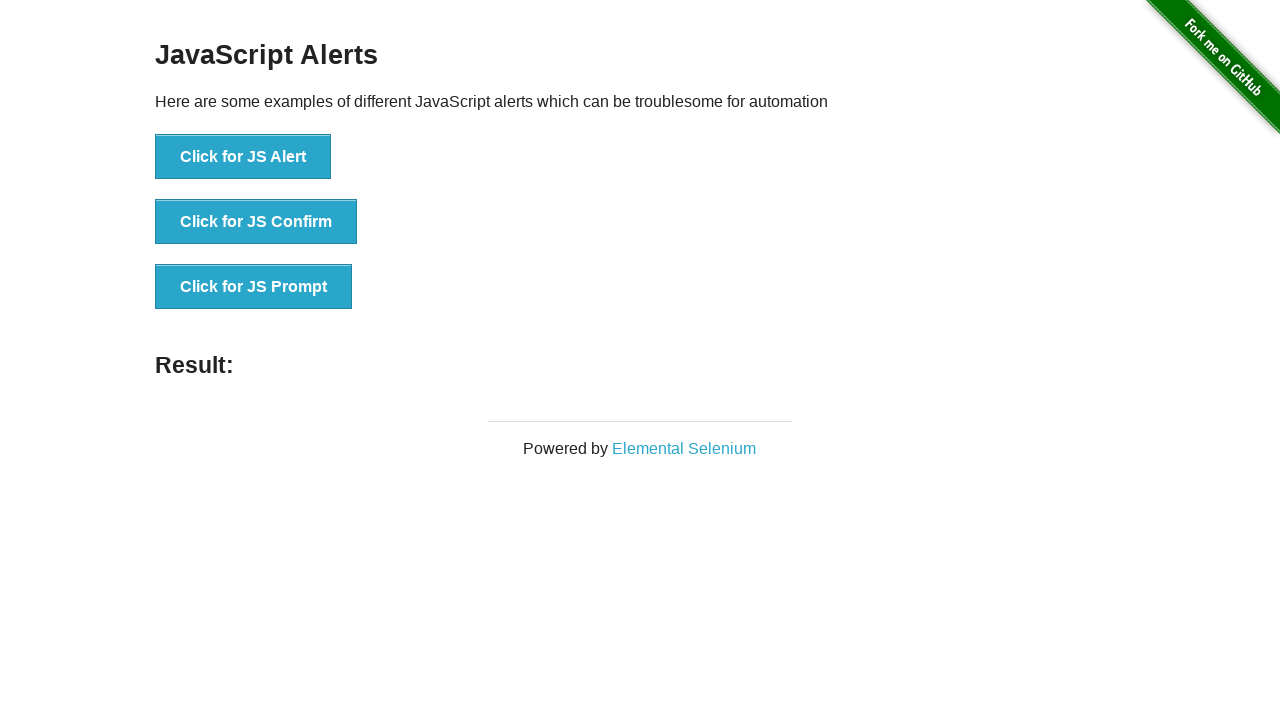

Clicked the second button to trigger JavaScript confirmation alert at (256, 222) on button >> nth=1
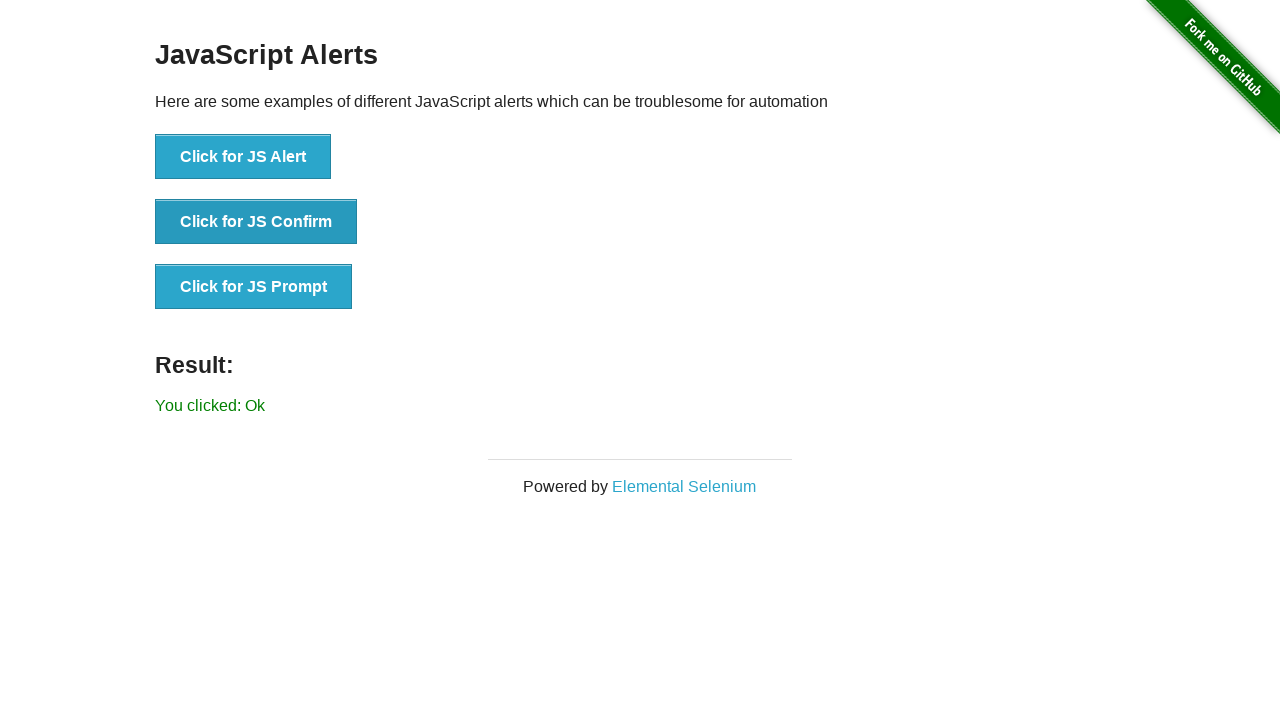

Located result element
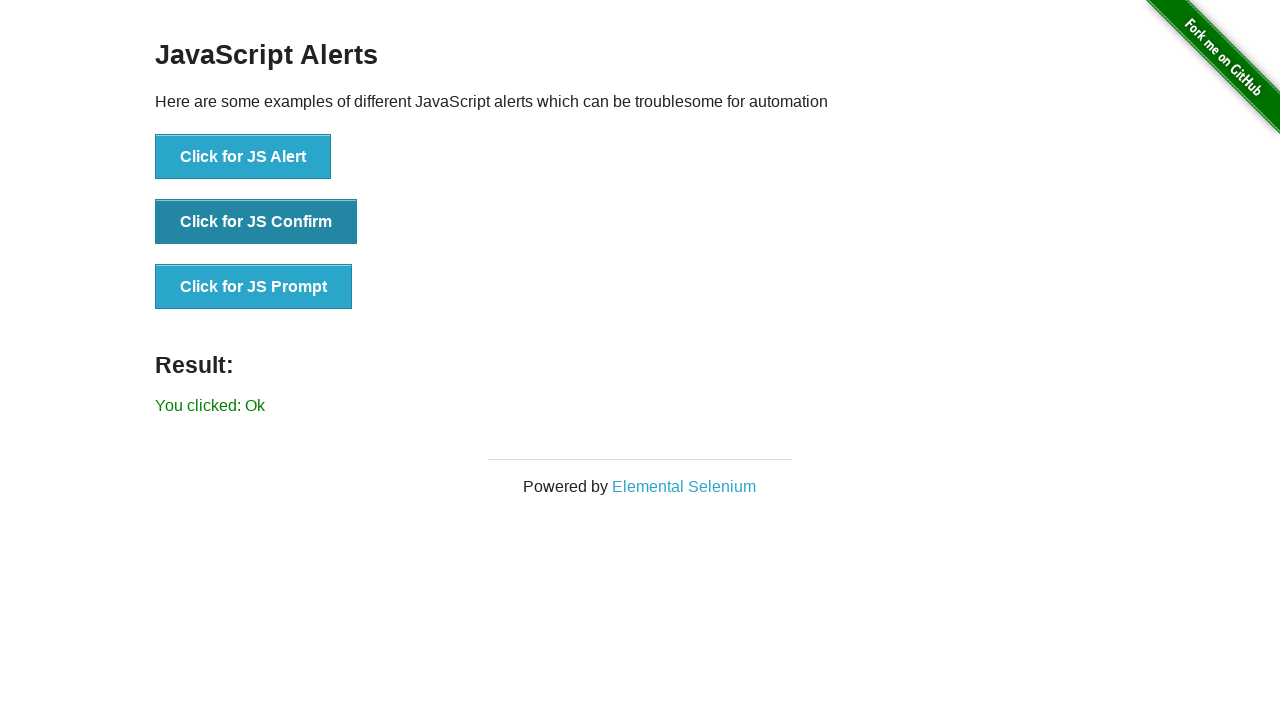

Result element became visible
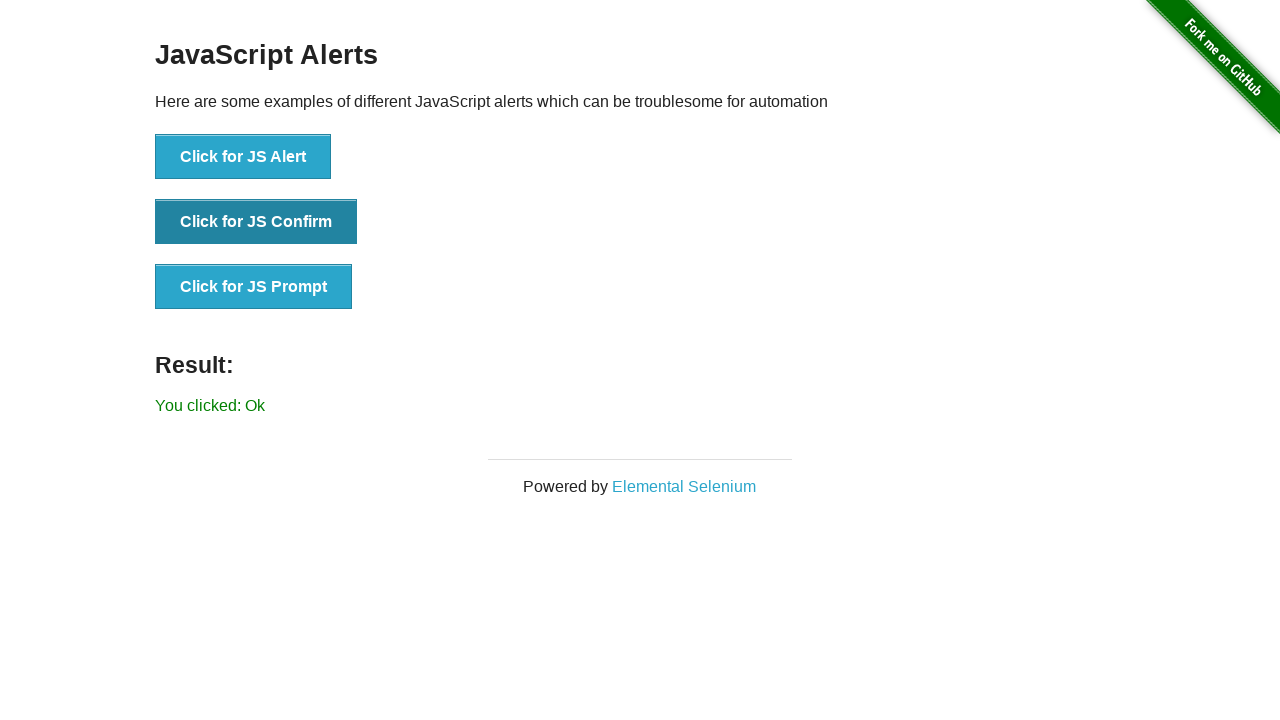

Verified result message displays 'You clicked: Ok'
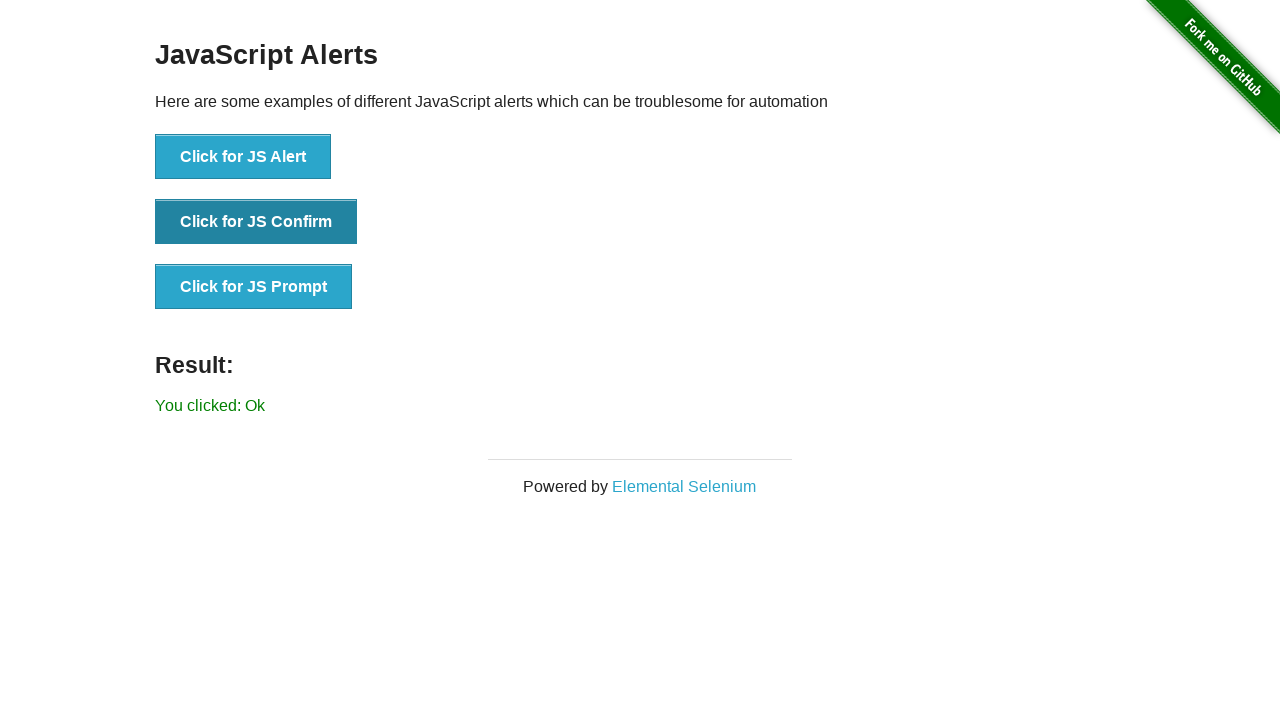

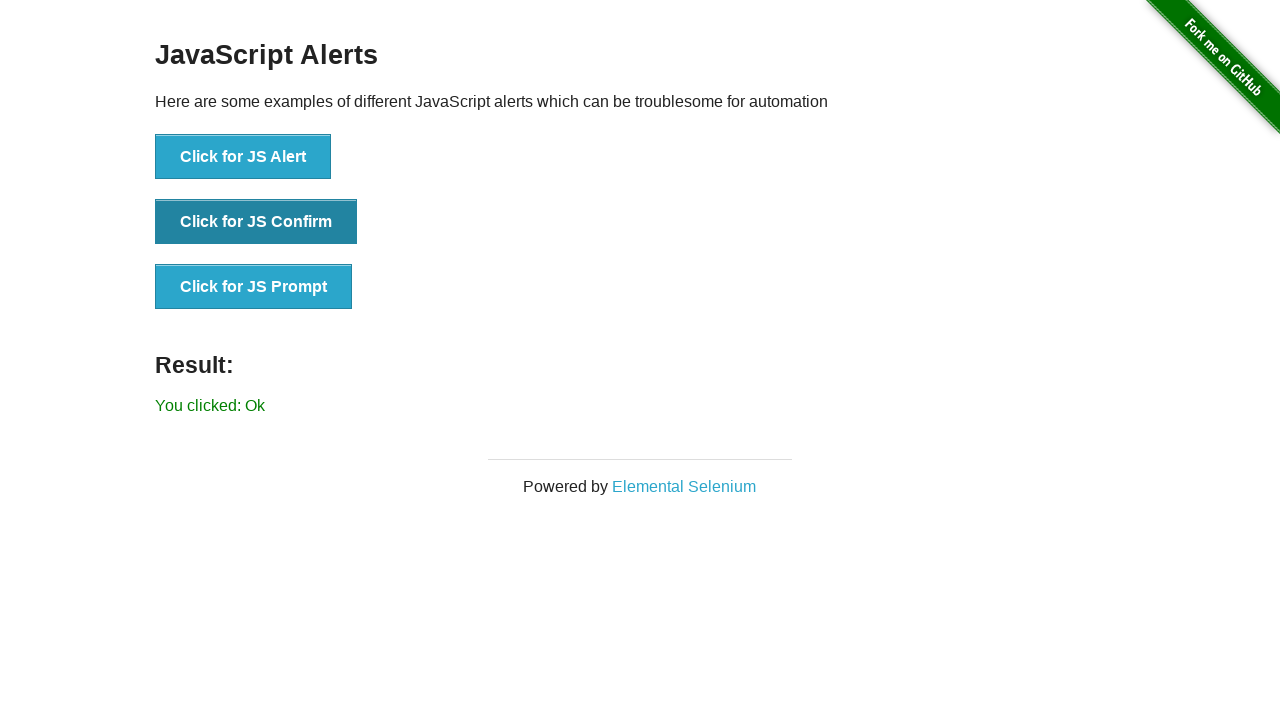